Tests a jQuery UI price range slider by dragging the minimum slider handle to the right and the maximum slider handle to the left to adjust the price range.

Starting URL: https://www.jqueryscript.net/demo/Price-Range-Slider-jQuery-UI/

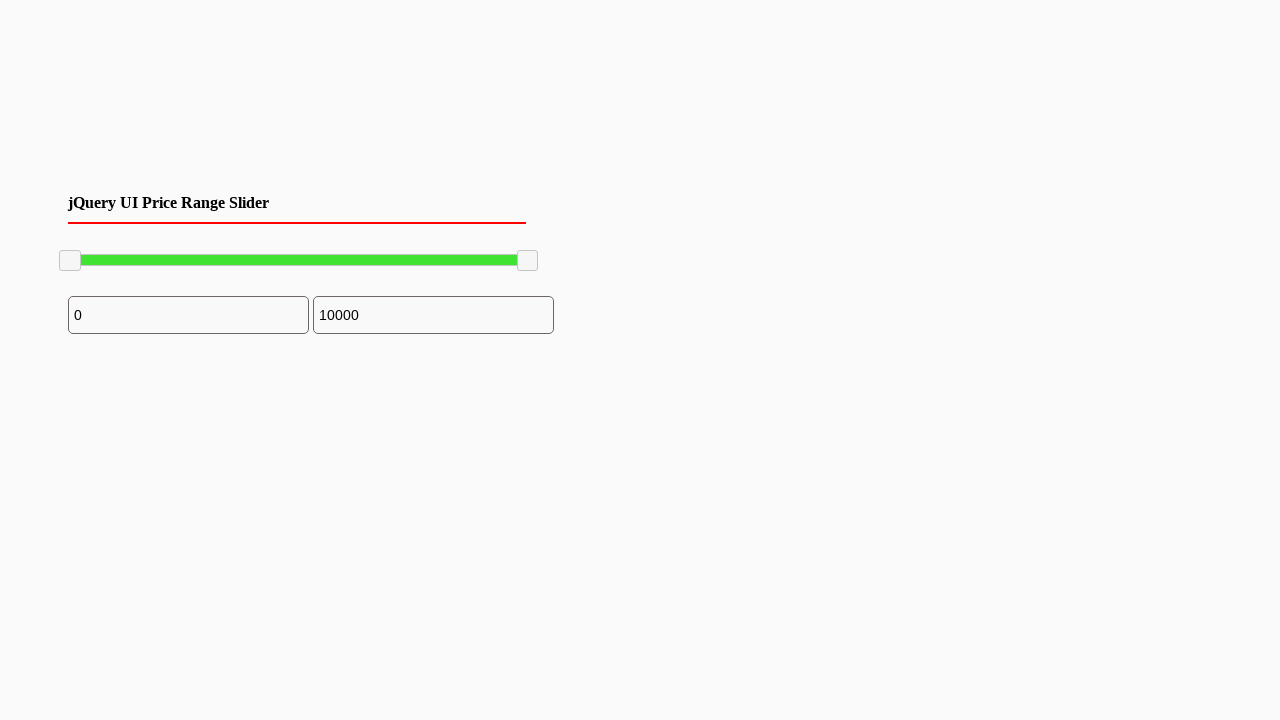

Located the minimum slider handle
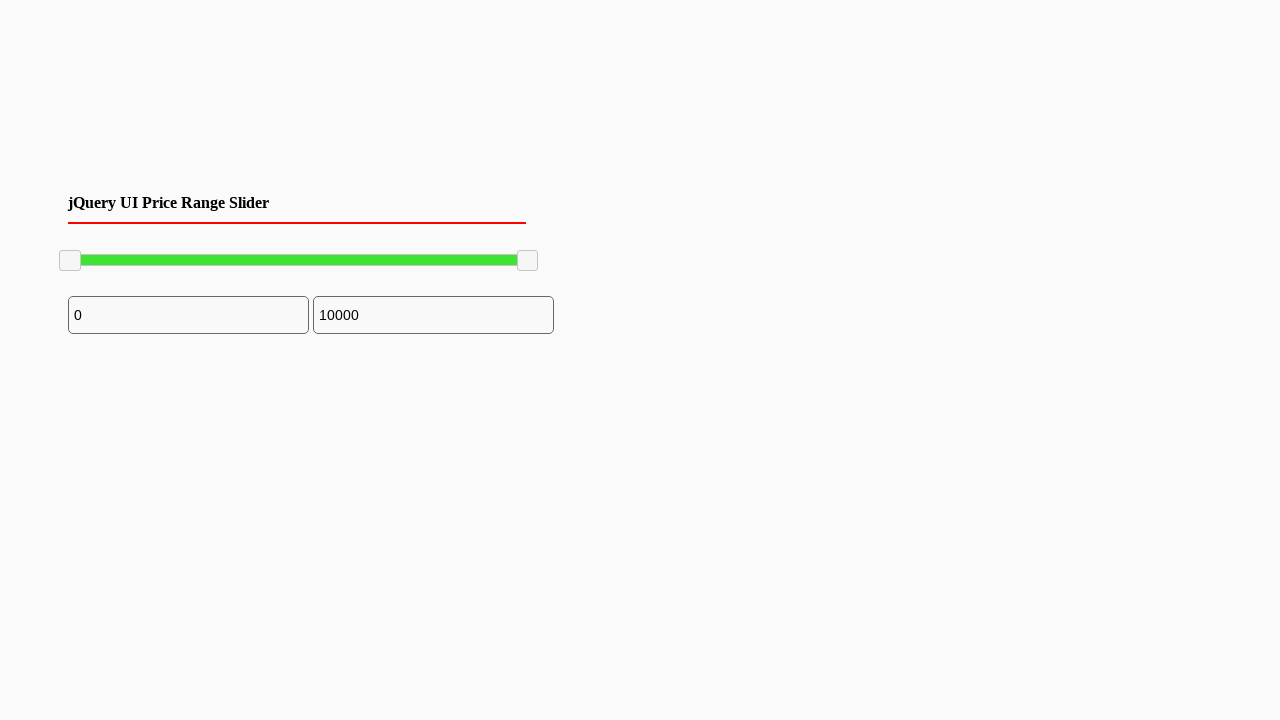

Located the maximum slider handle
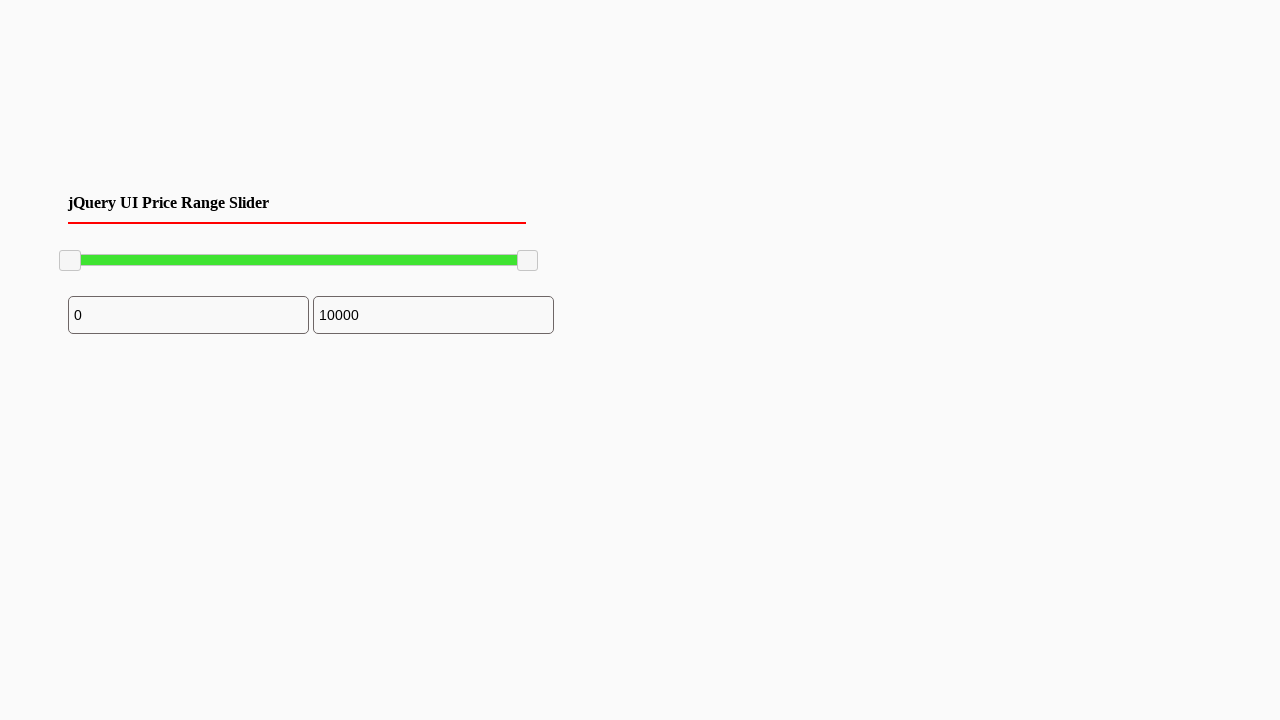

Minimum slider handle is visible
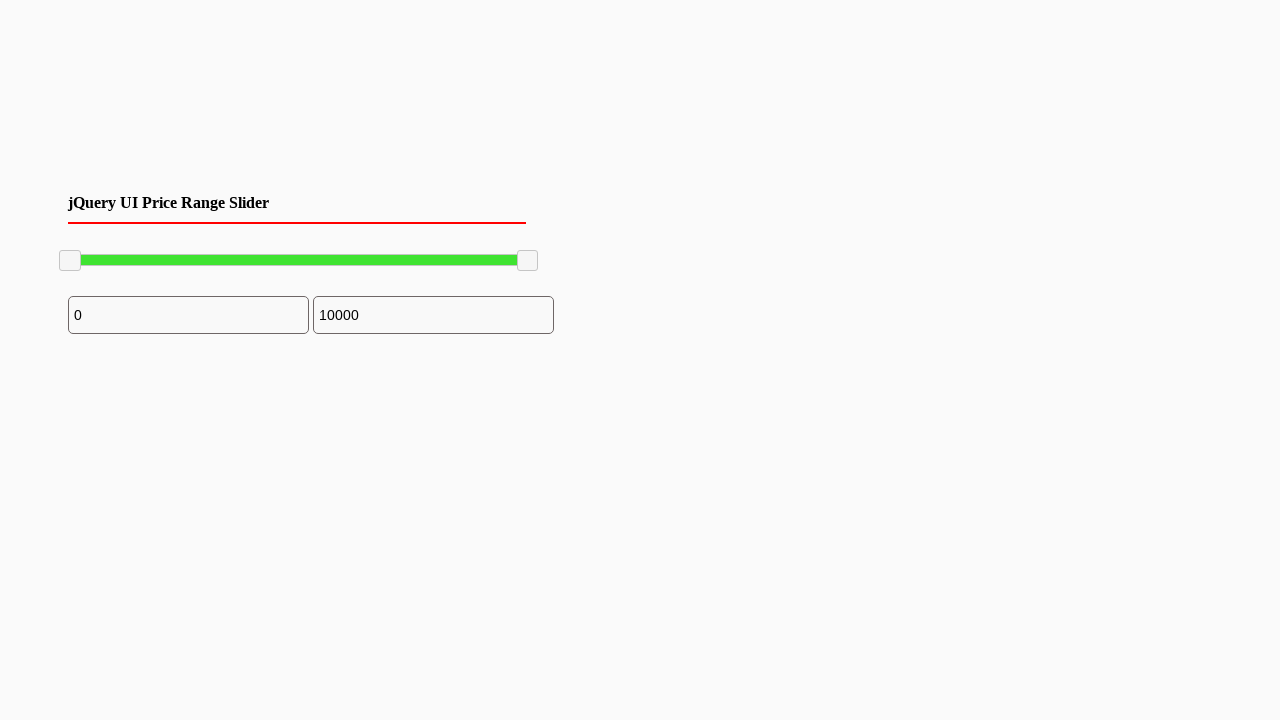

Maximum slider handle is visible
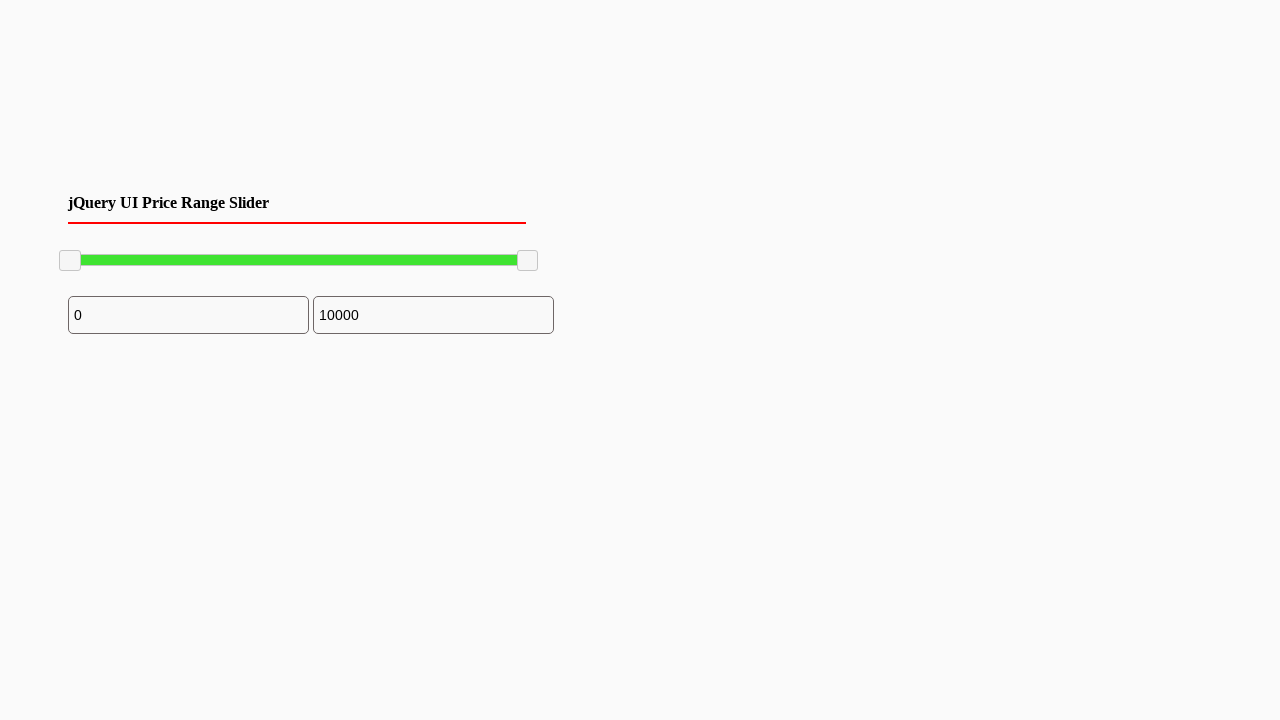

Dragged minimum slider handle to the right by 100 pixels at (160, 251)
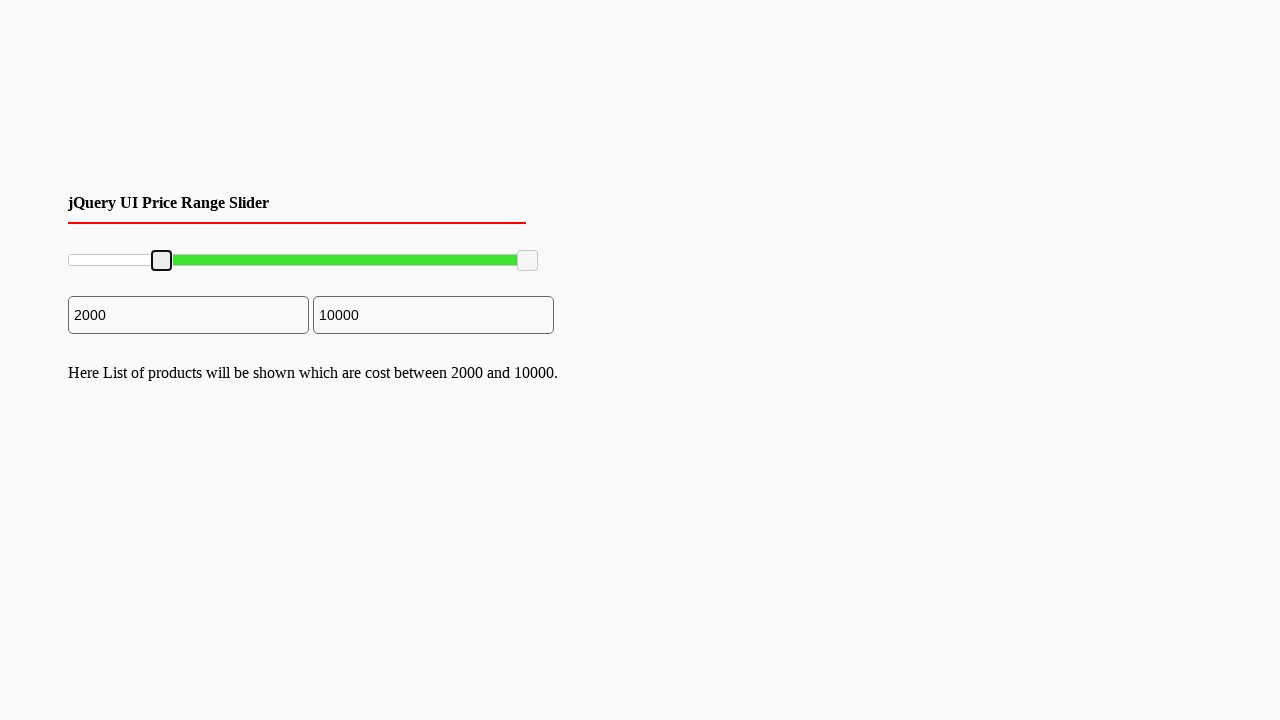

Retrieved bounding box of minimum slider handle
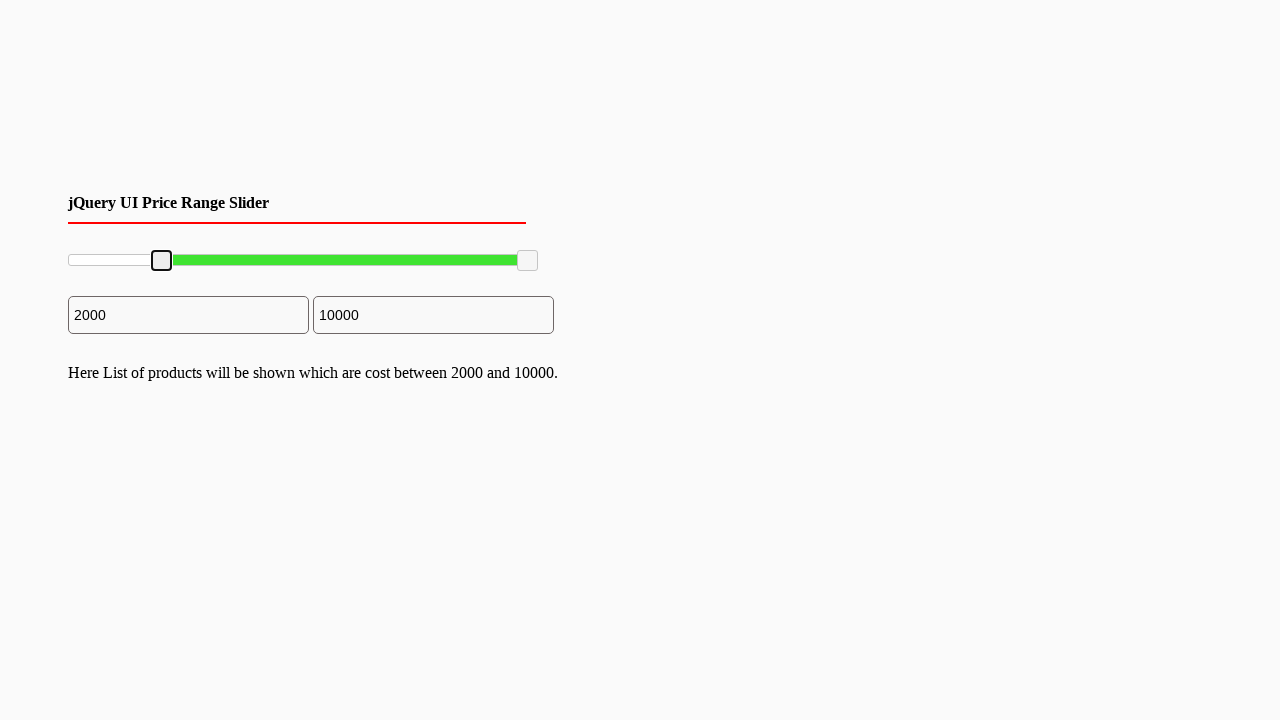

Moved mouse to center of minimum slider handle at (162, 261)
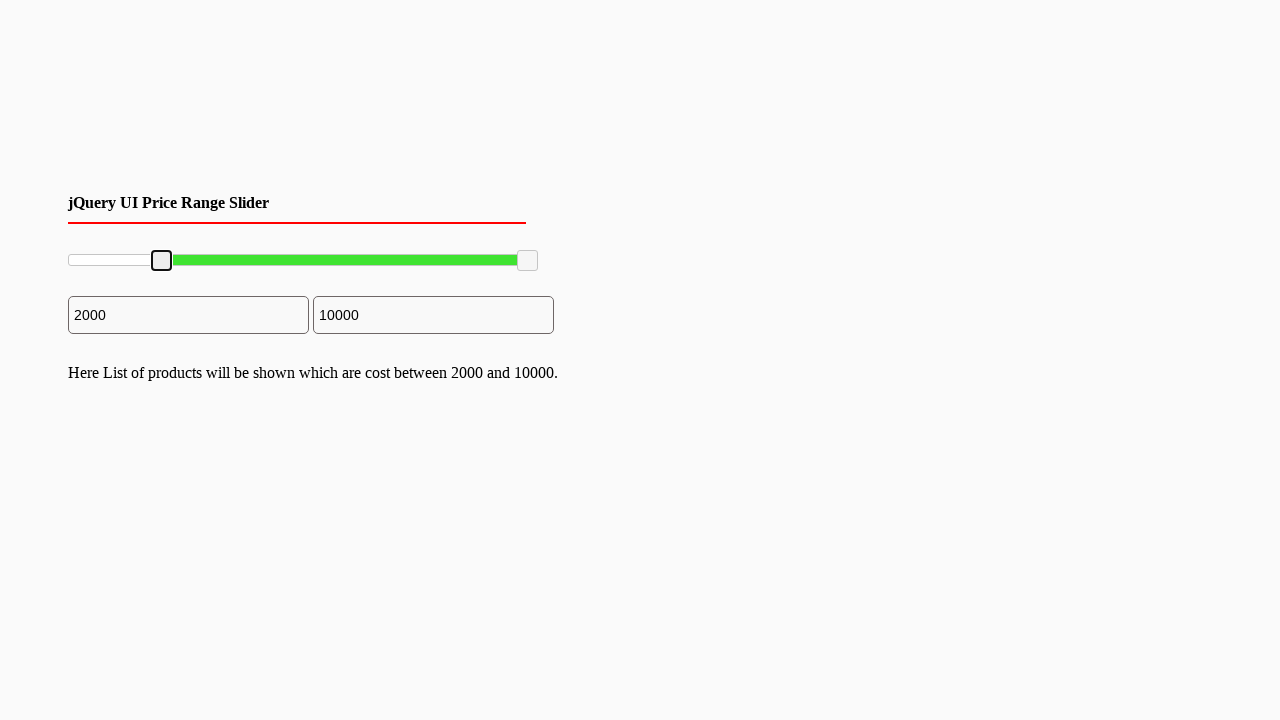

Pressed down mouse button on minimum slider handle at (162, 261)
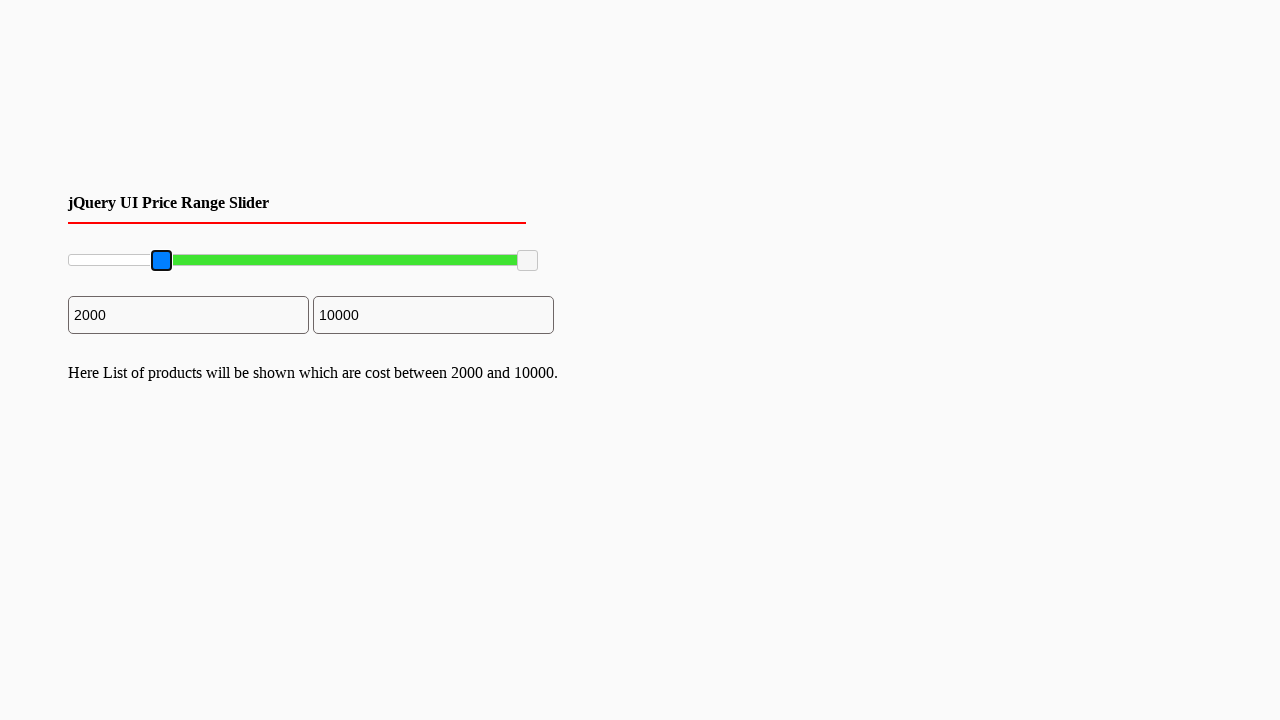

Dragged minimum slider handle 100 pixels to the right at (262, 261)
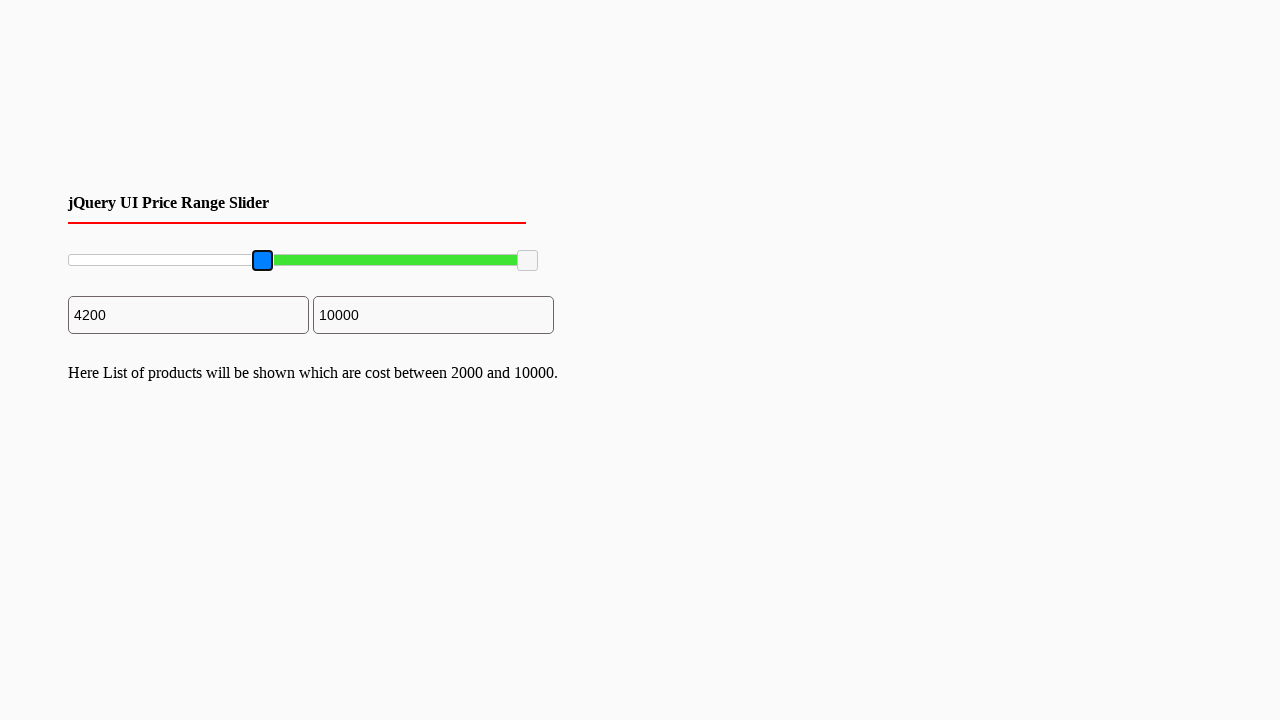

Released mouse button on minimum slider handle at (262, 261)
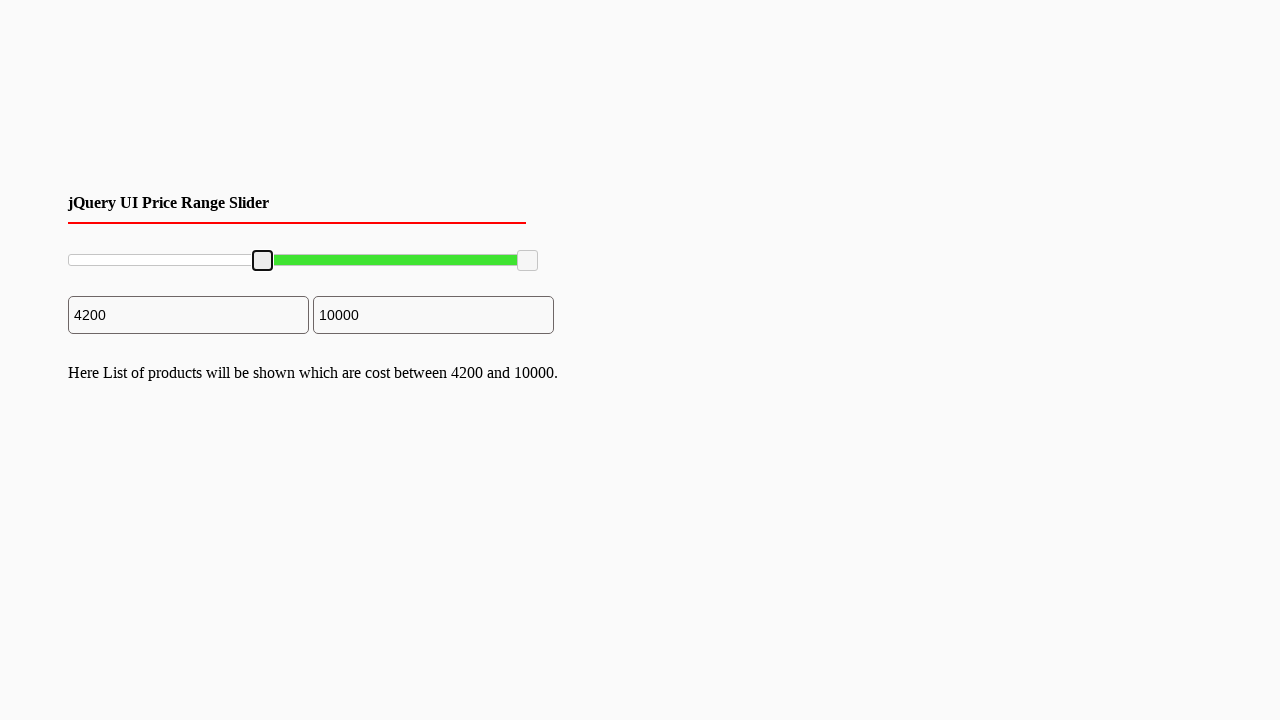

Retrieved bounding box of maximum slider handle
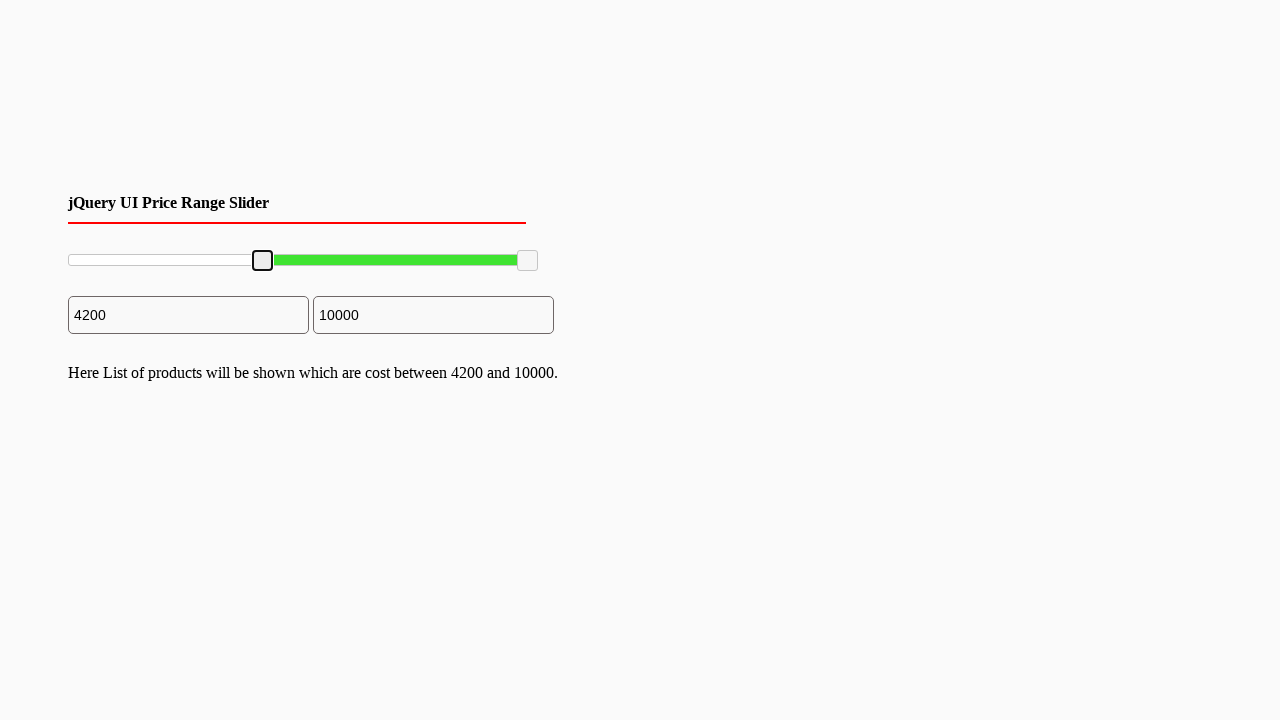

Moved mouse to center of maximum slider handle at (528, 261)
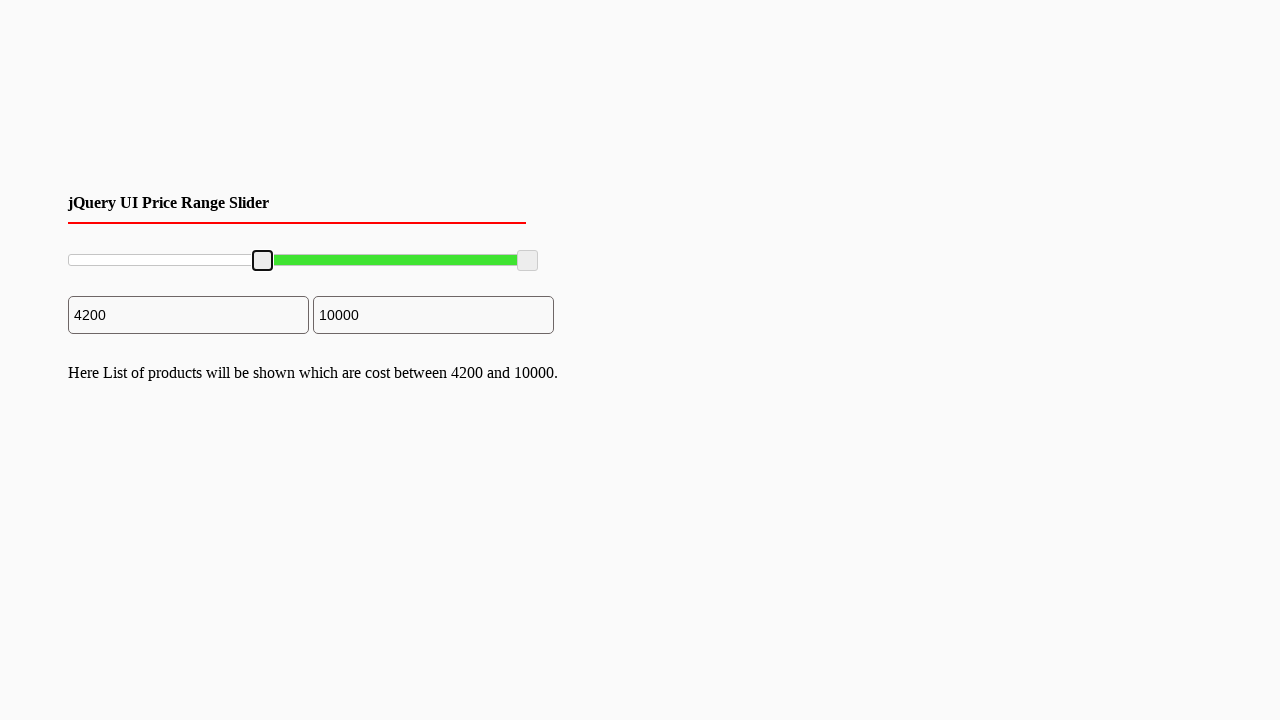

Pressed down mouse button on maximum slider handle at (528, 261)
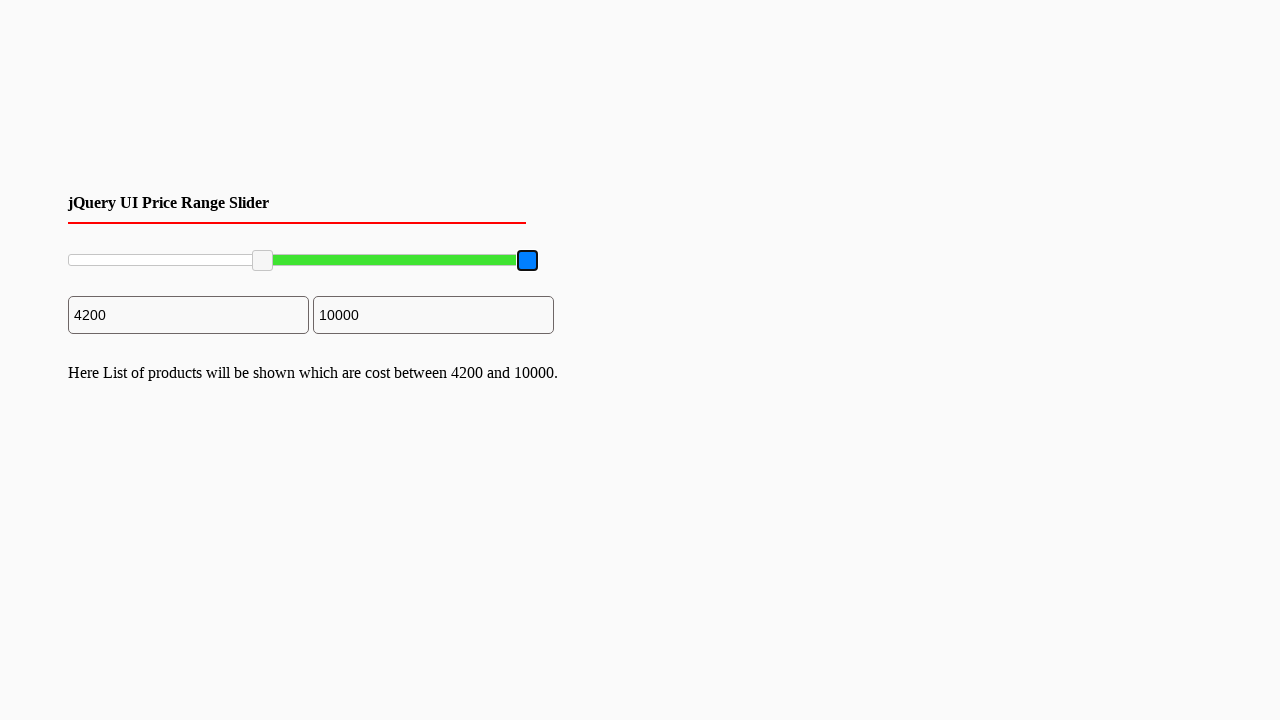

Dragged maximum slider handle 39 pixels to the left at (489, 261)
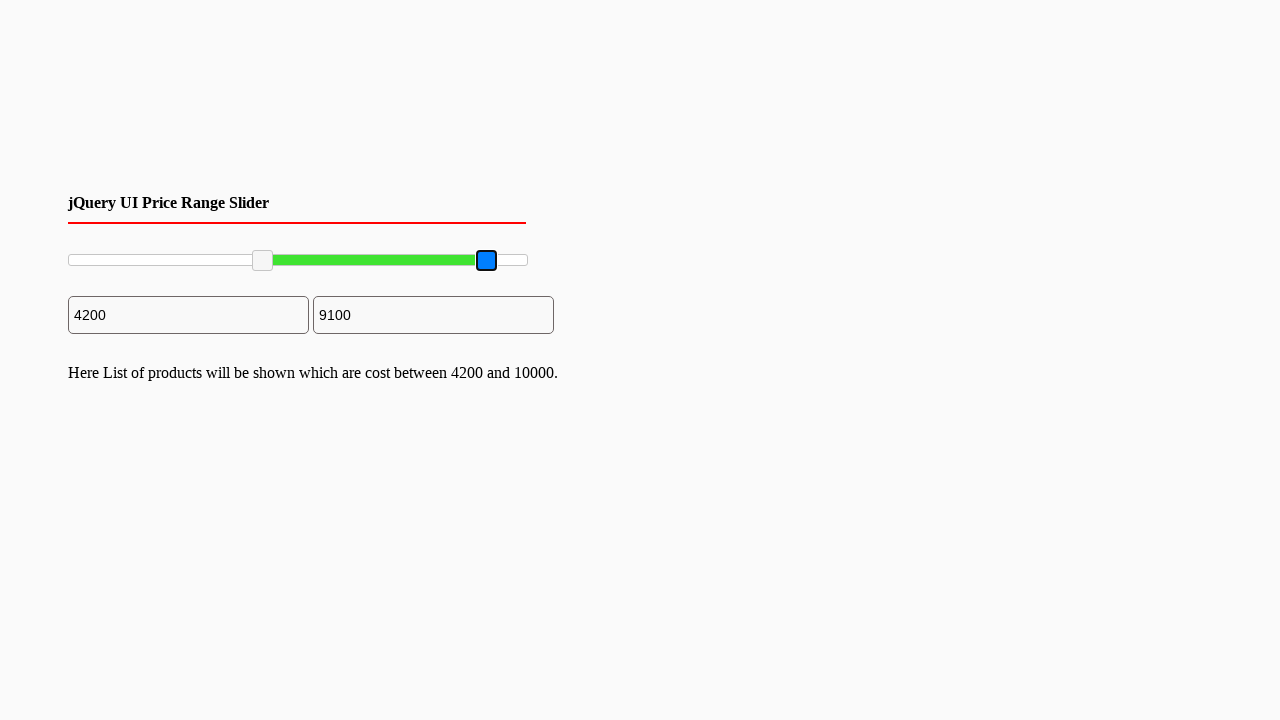

Released mouse button on maximum slider handle at (489, 261)
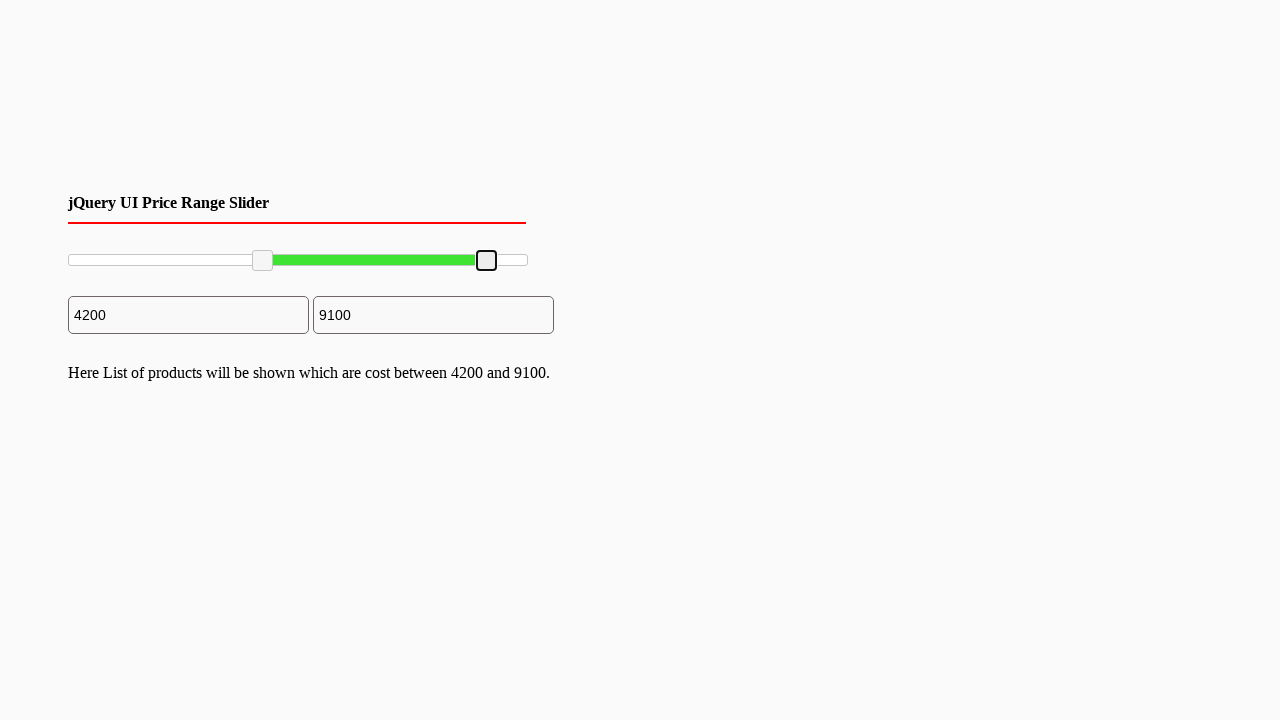

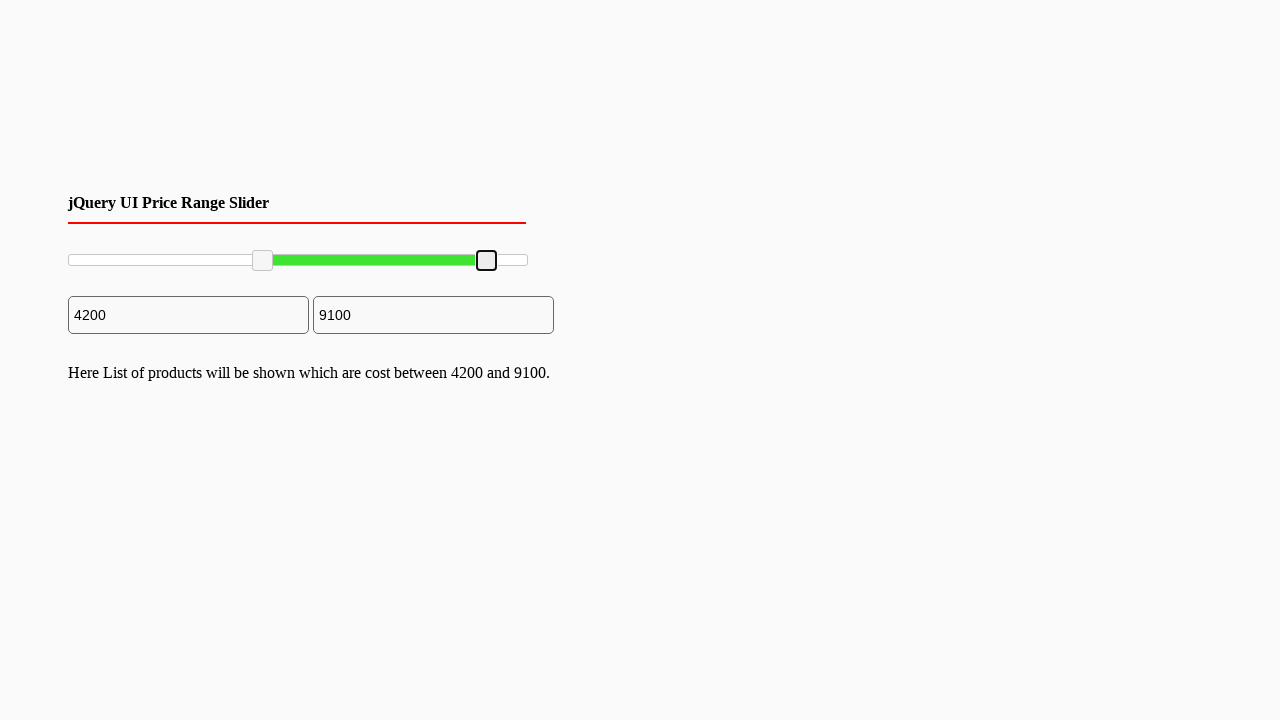